Navigates directly to the revenue calculator page

Starting URL: https://fitpeo.com/revenue-calculator

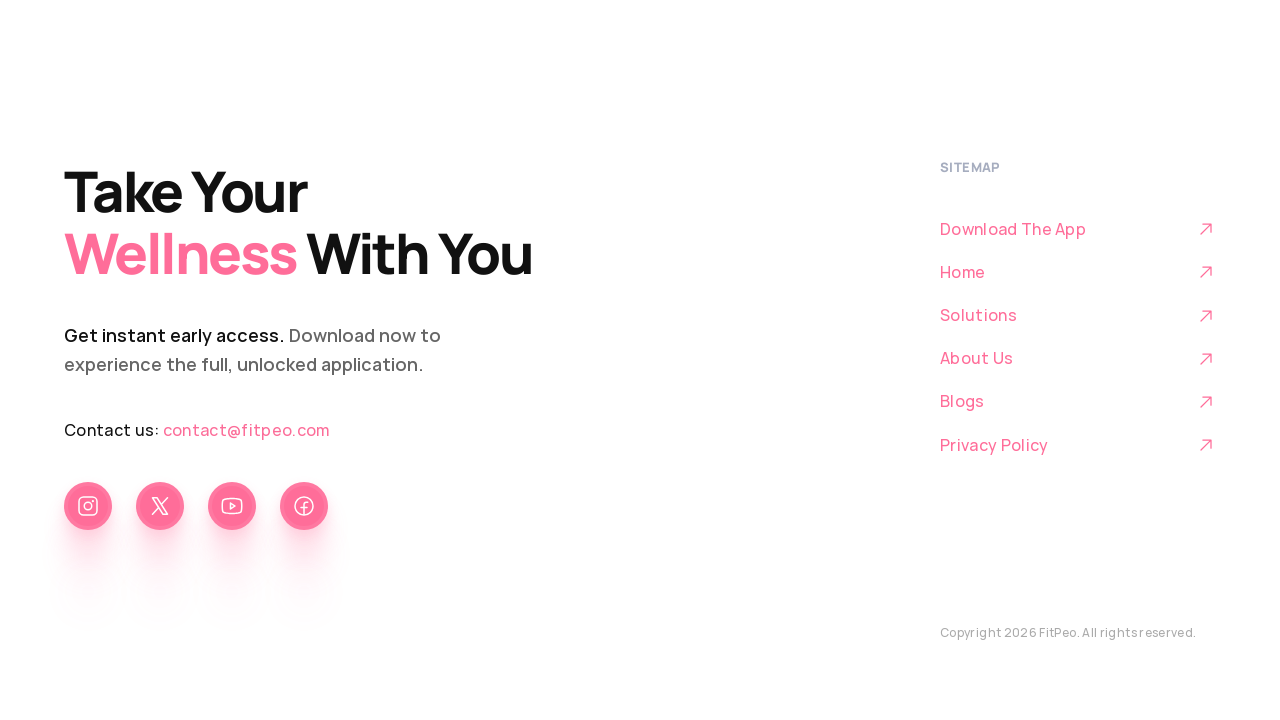

Navigated directly to the revenue calculator page at https://fitpeo.com/revenue-calculator
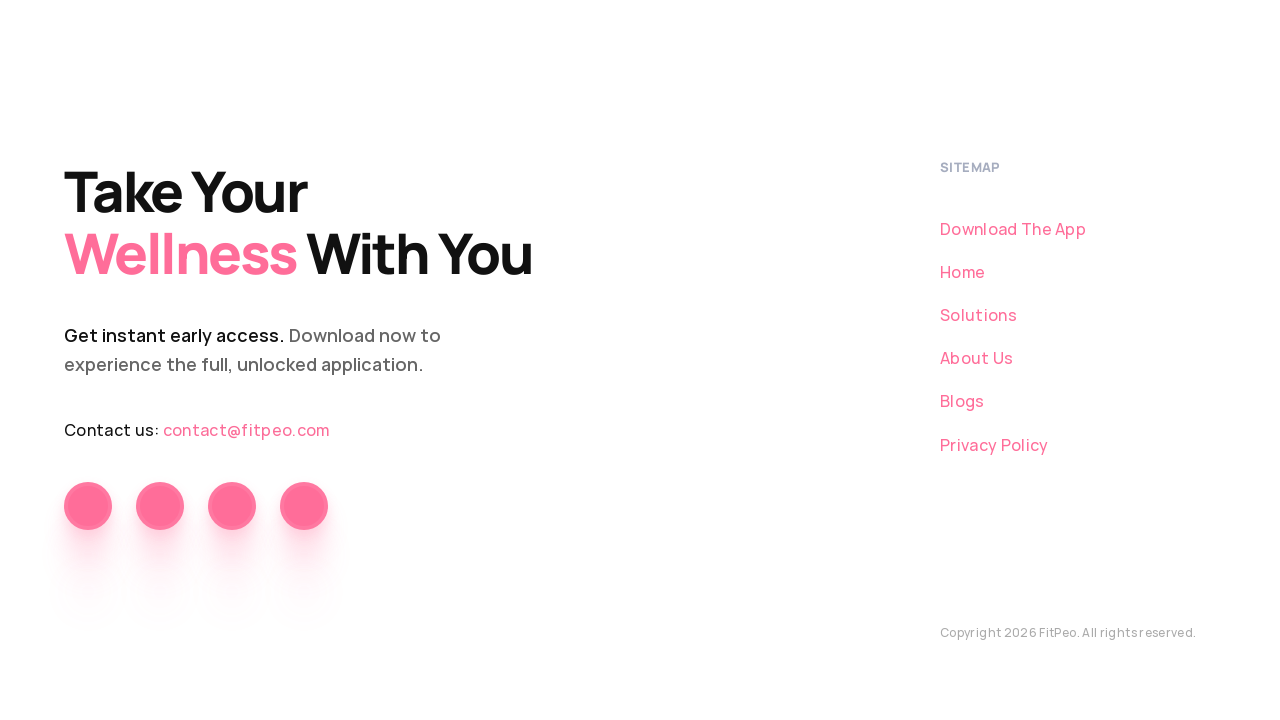

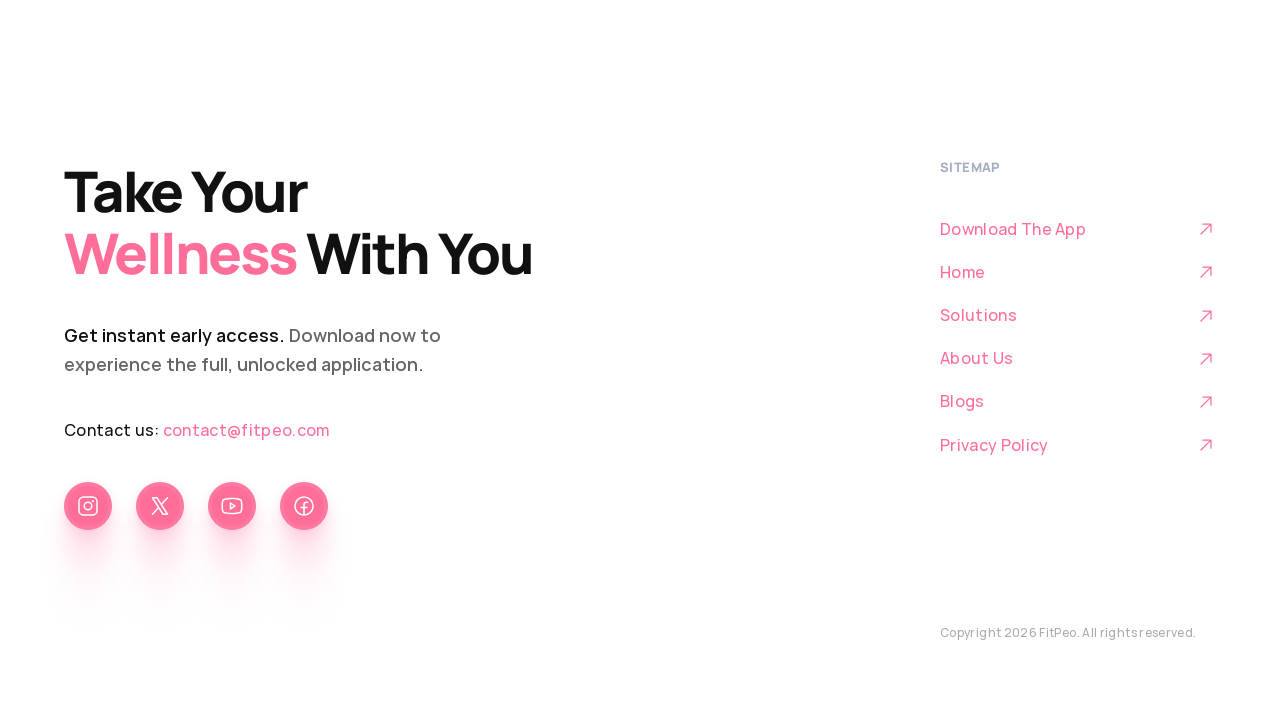